Opens the Reliance Digital website and maximizes the browser window

Starting URL: https://www.reliancedigital.in/

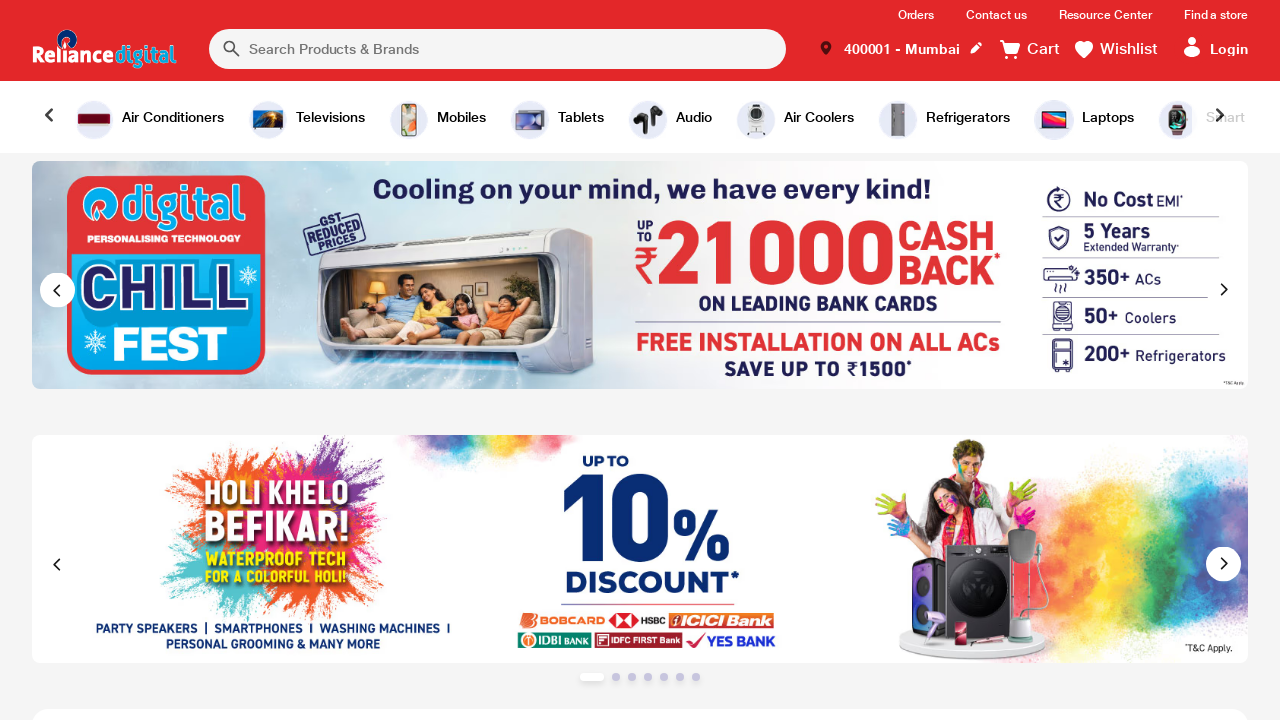

Waited for page to load with domcontentloaded state
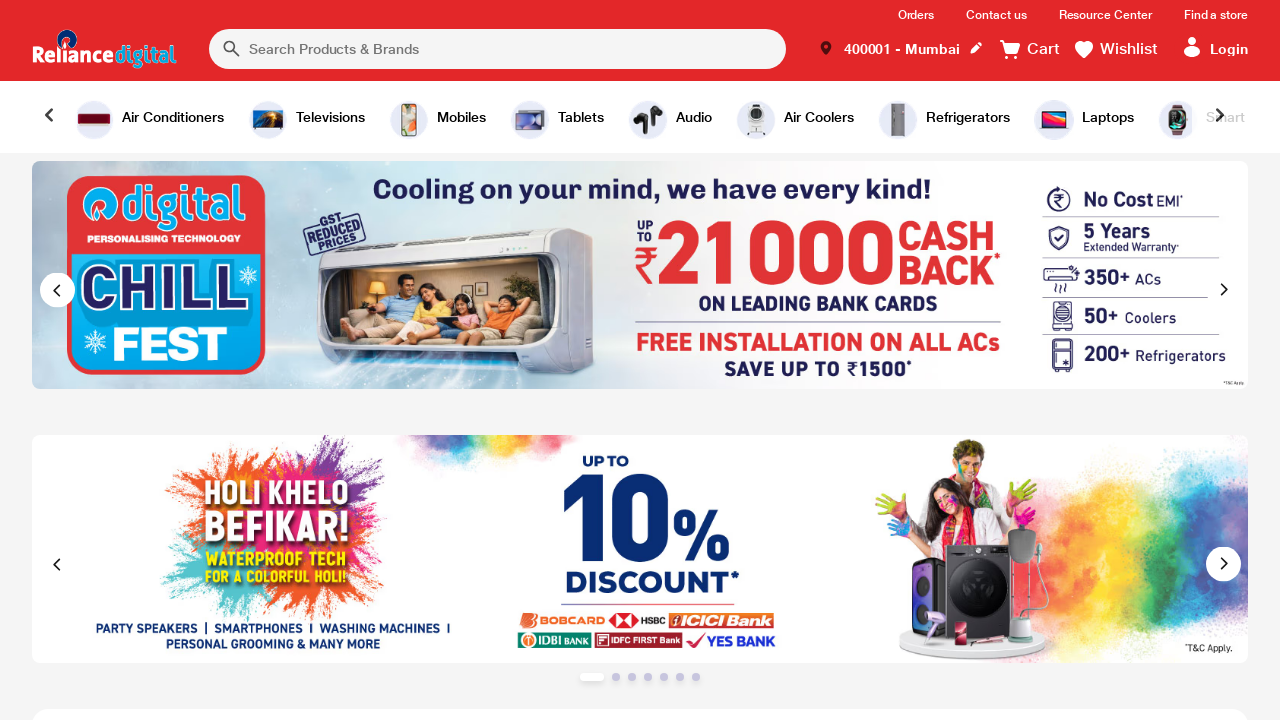

Verified body element loaded on Reliance Digital website
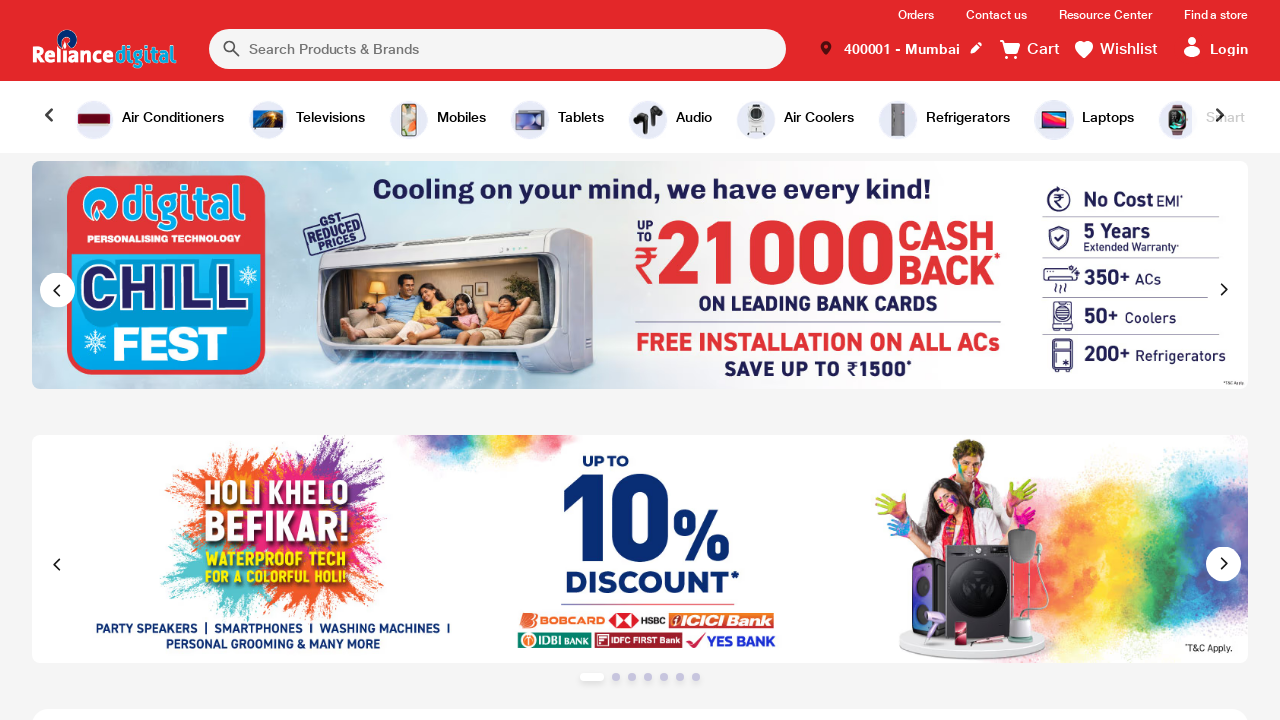

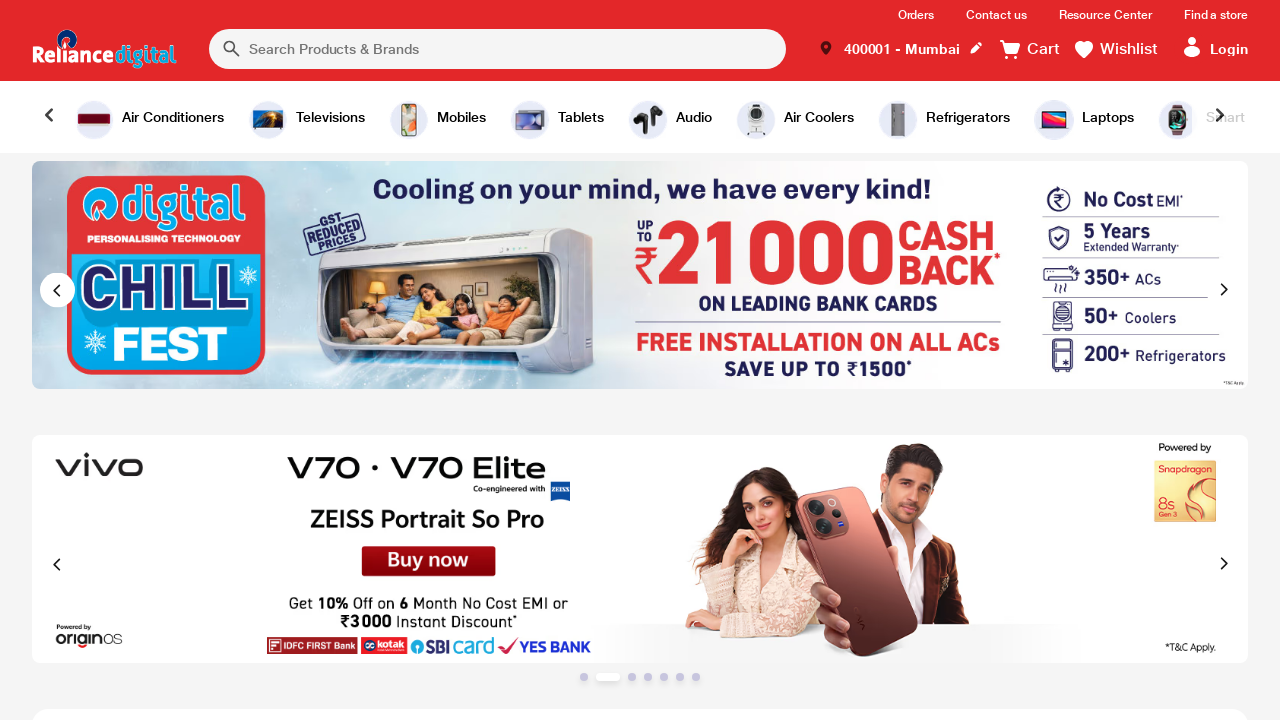